Tests an e-commerce purchase flow by searching for products, adding them to cart, and completing the checkout process

Starting URL: https://rahulshettyacademy.com/seleniumPractise/#/

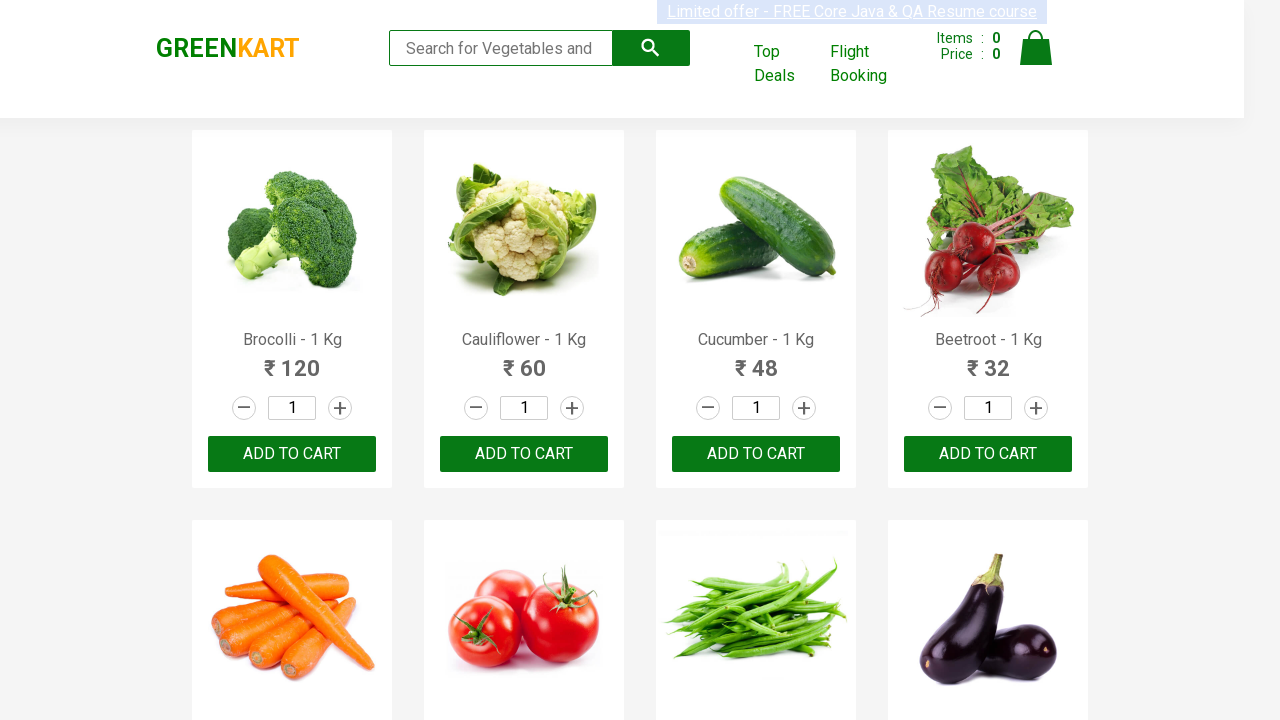

Filled search field with 'ca' to find products on .search-keyword
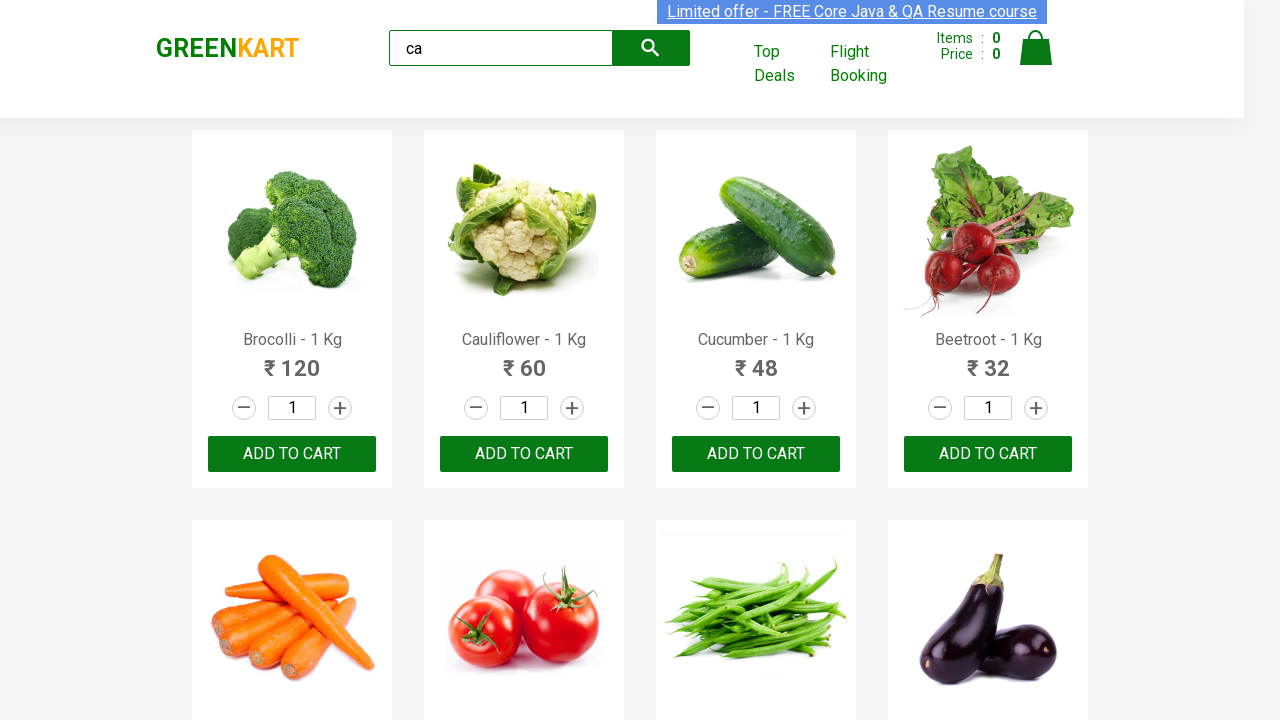

Waited for products to load after search
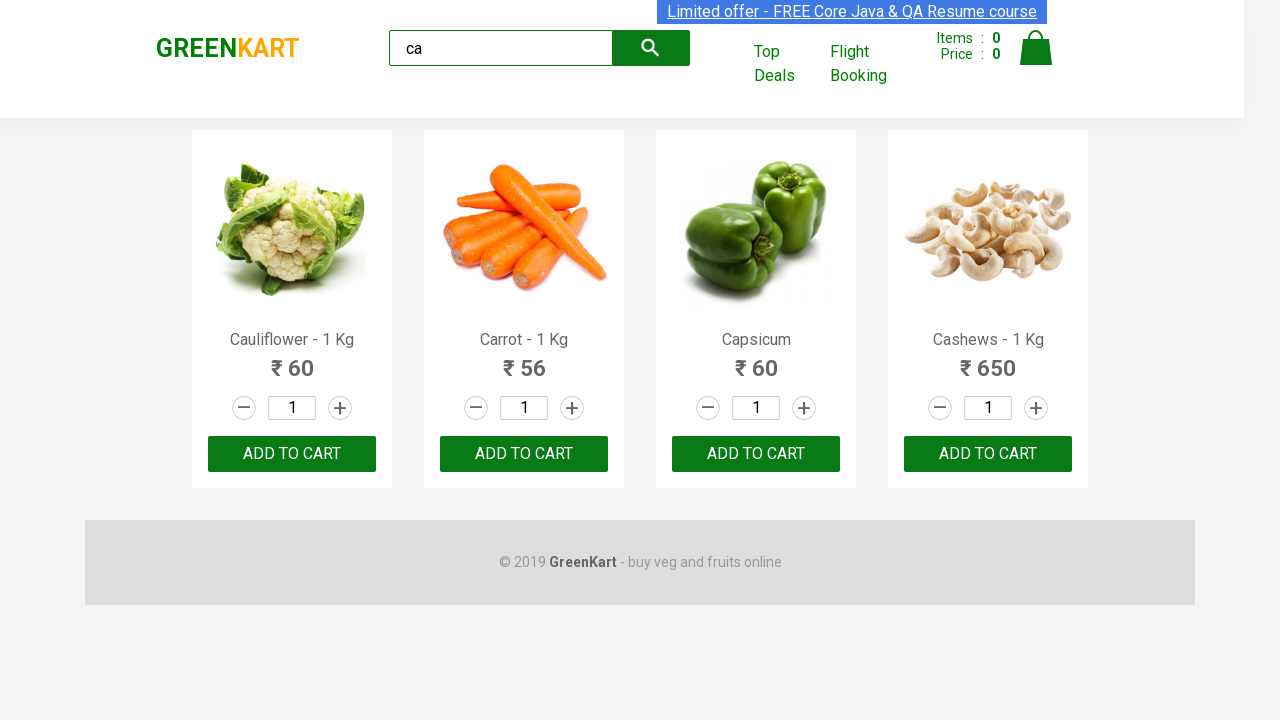

Retrieved list of product elements
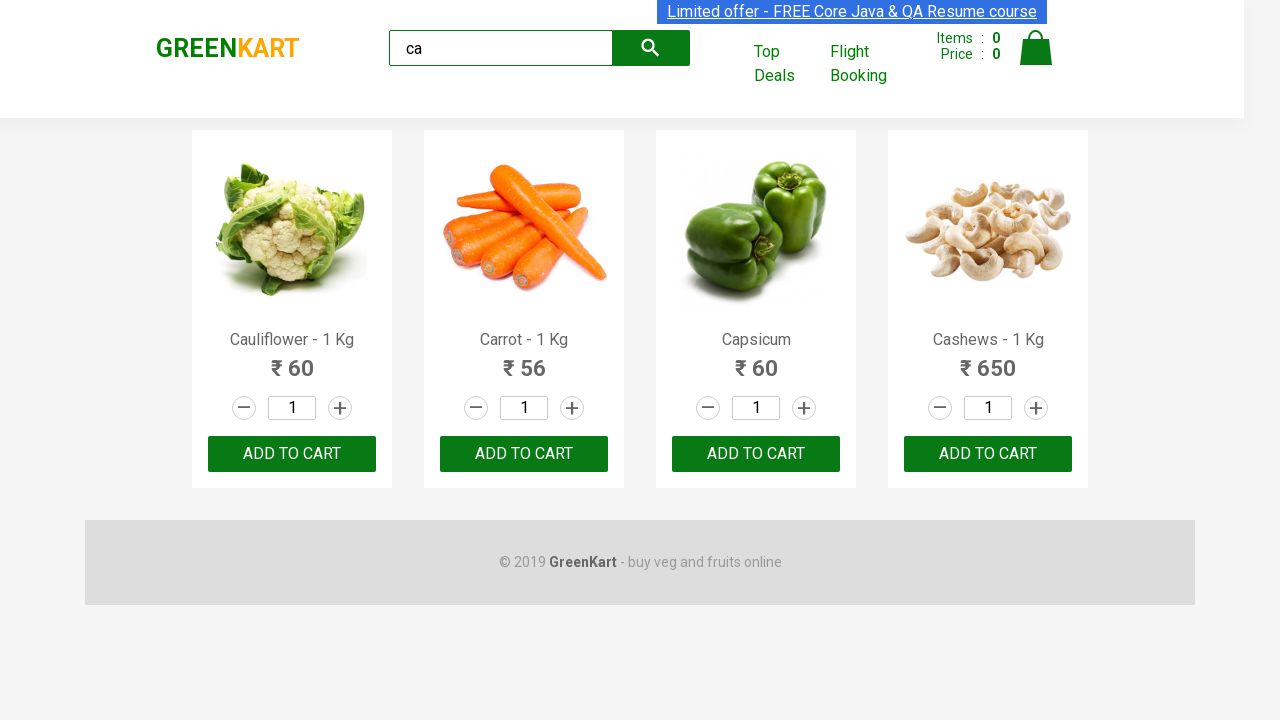

Added product to cart: Cauliflower - 1 Kg60–+ADD TO CART at (292, 454) on .products .product >> nth=0 >> button
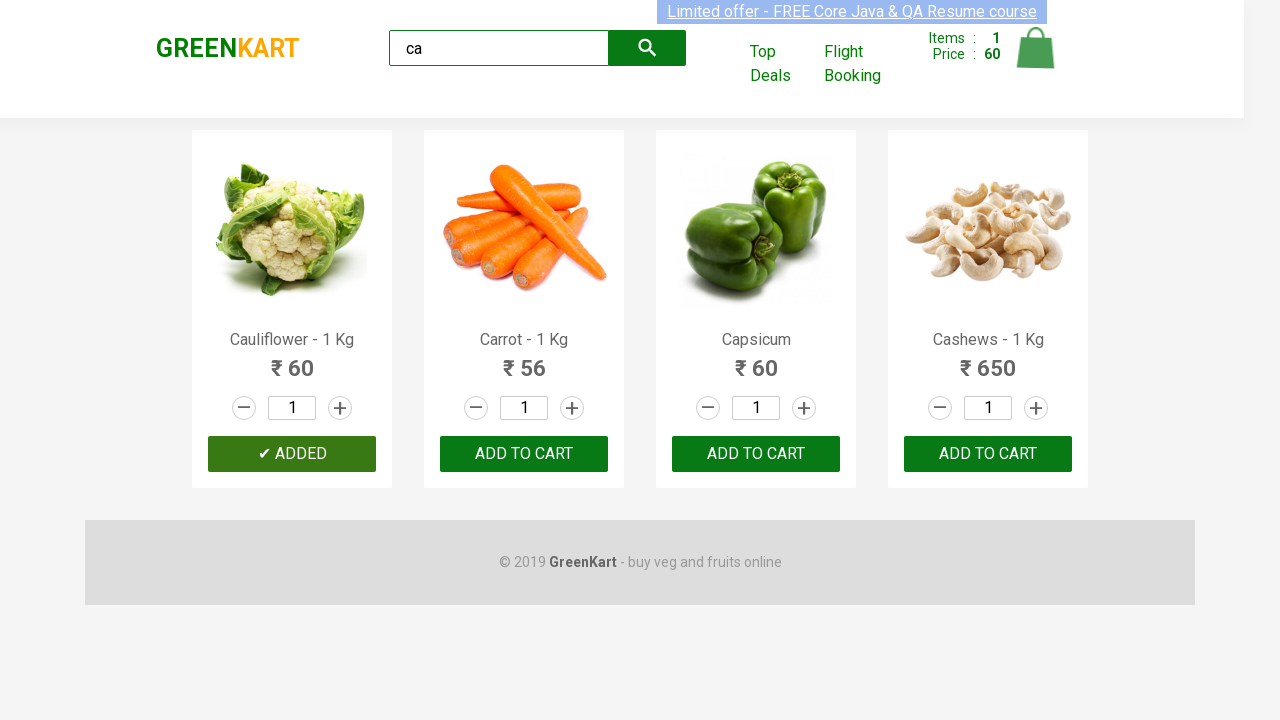

Added product to cart: Carrot - 1 Kg56–+ADD TO CART at (524, 454) on .products .product >> nth=1 >> button
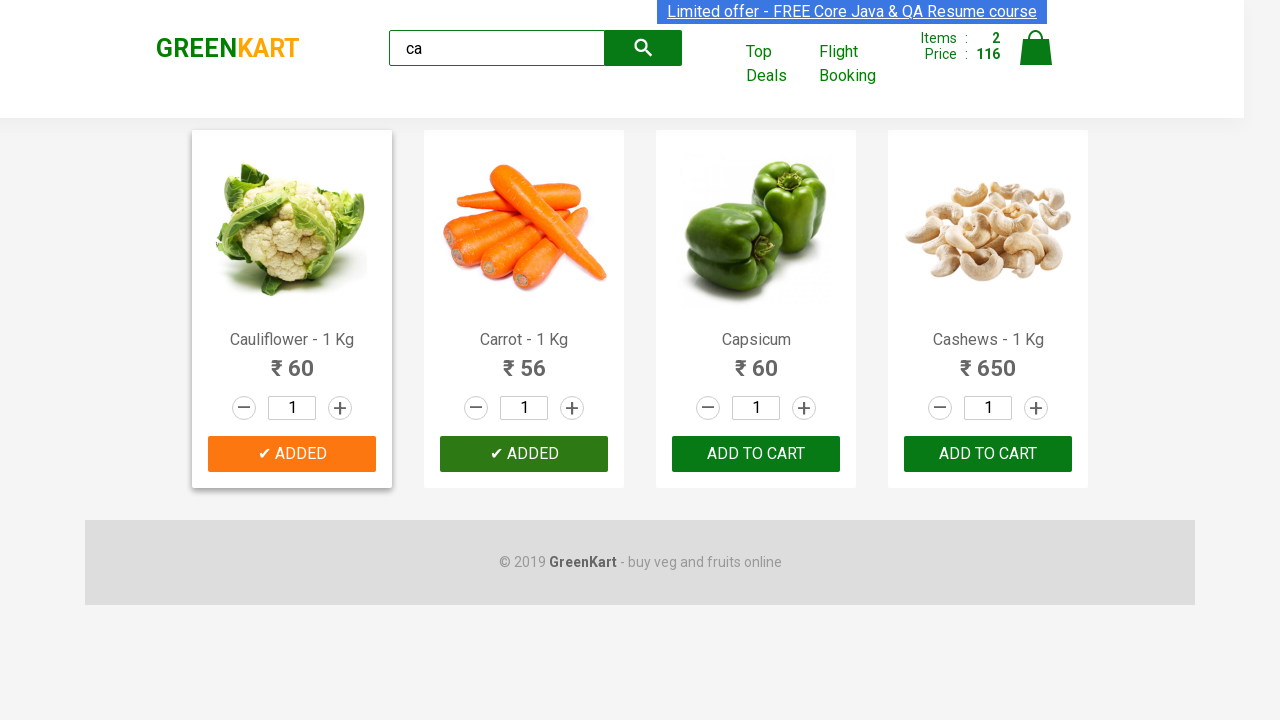

Clicked cart icon to open shopping cart at (1036, 48) on .cart-icon > img
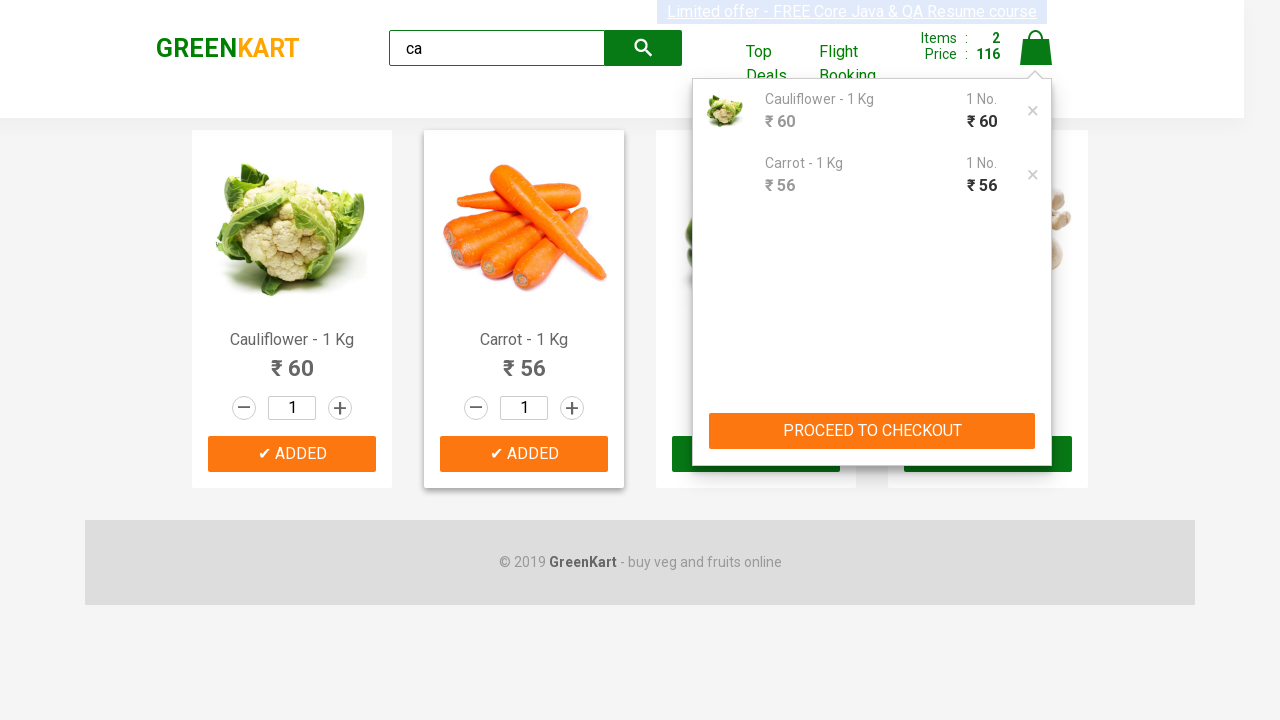

Clicked button to proceed to checkout at (872, 431) on .action-block button >> nth=0
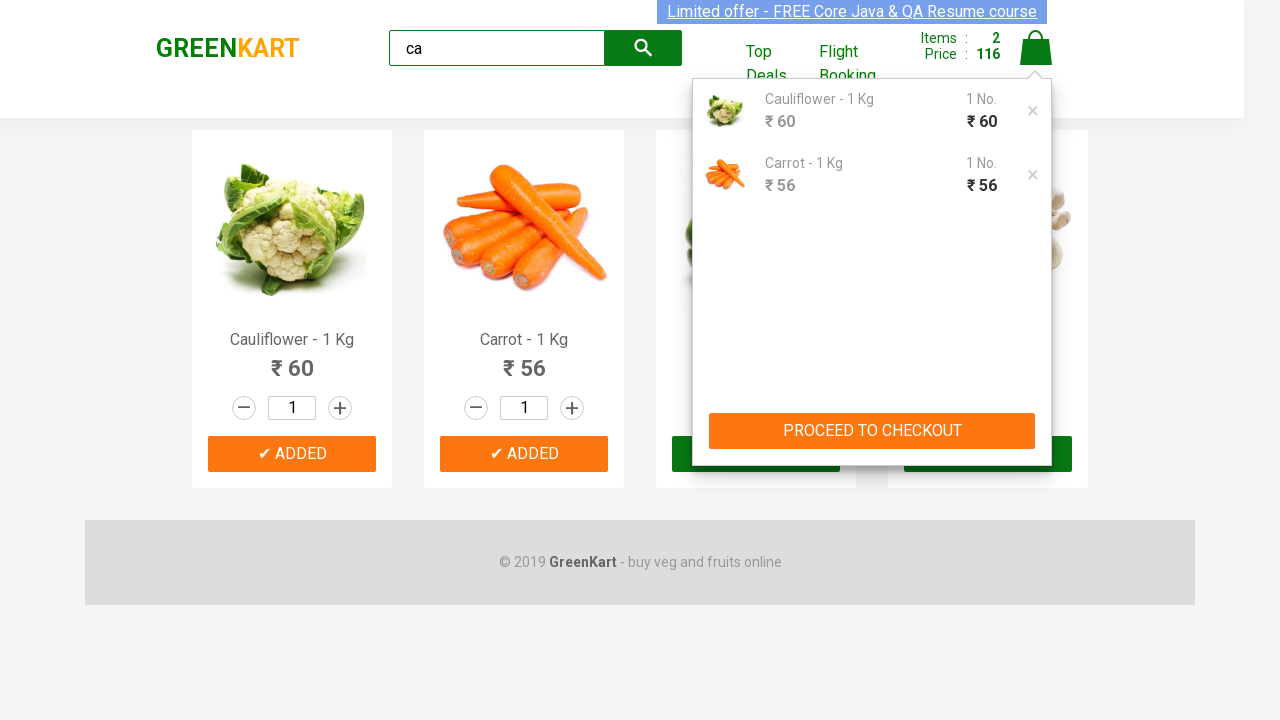

Clicked 'Place Order' button at (1036, 491) on text=Place Order
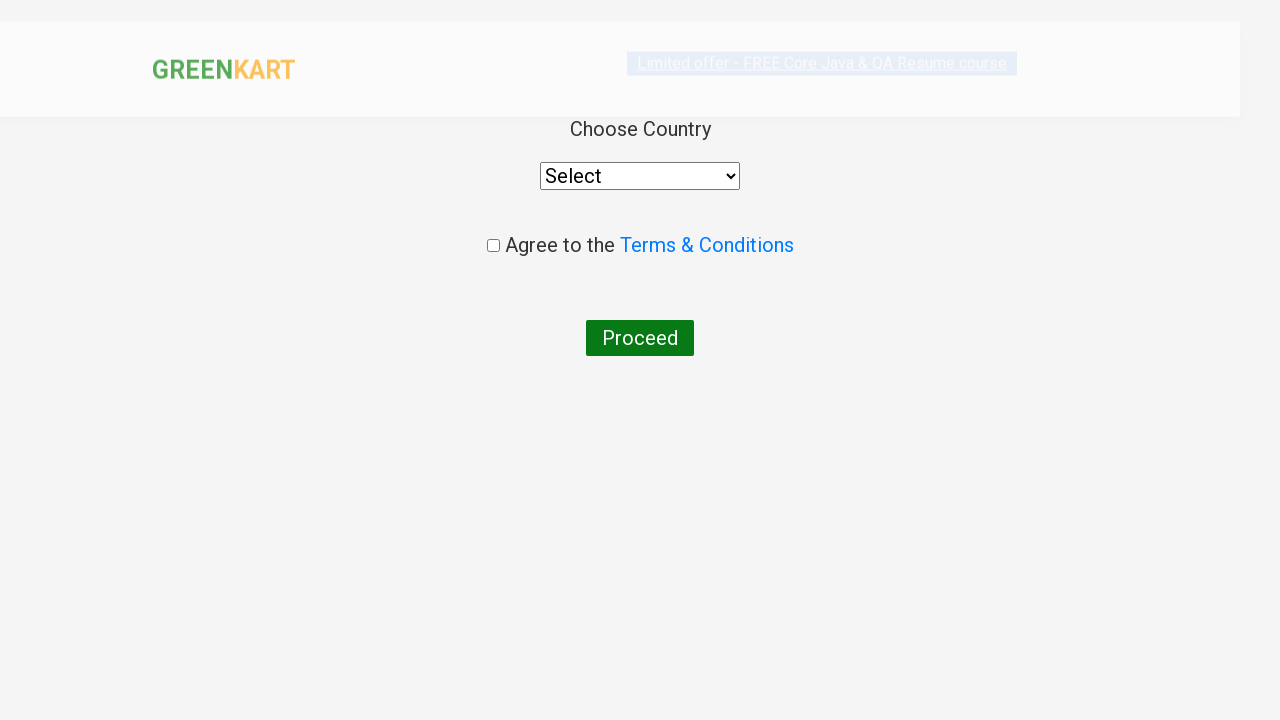

Selected 'Syria' from country dropdown on select
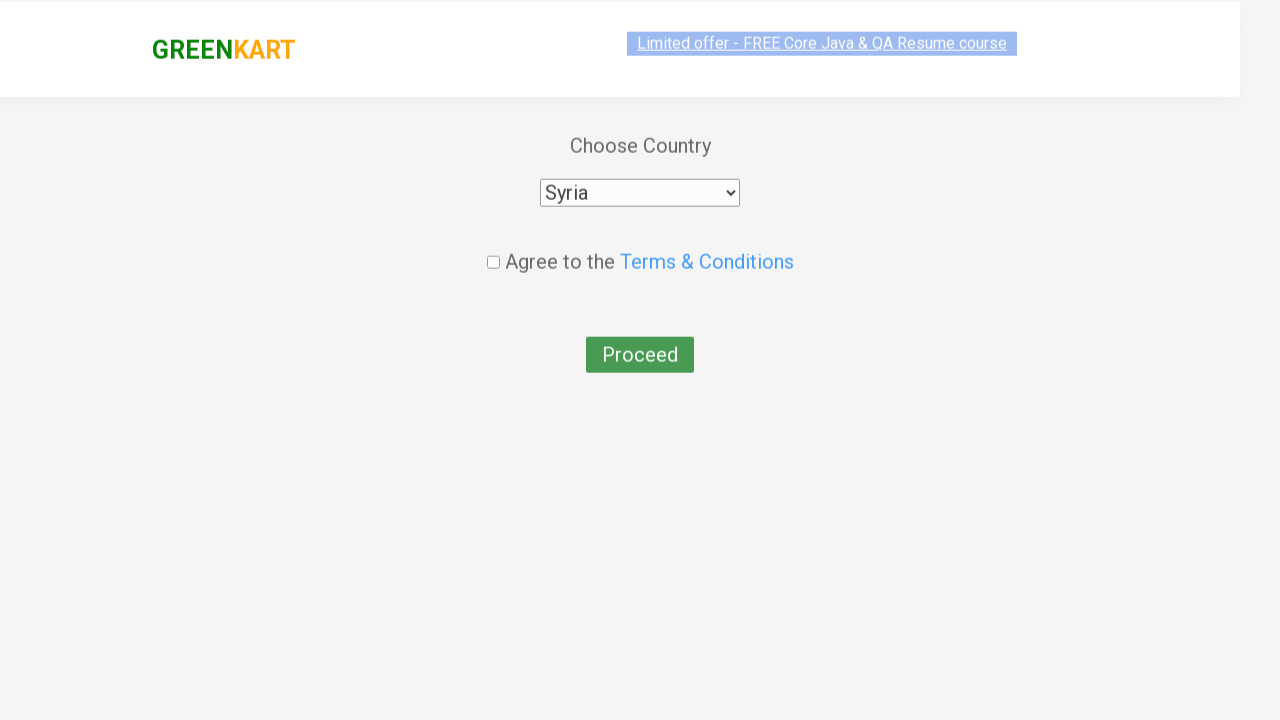

Checked the terms and conditions checkbox at (493, 246) on .chkAgree
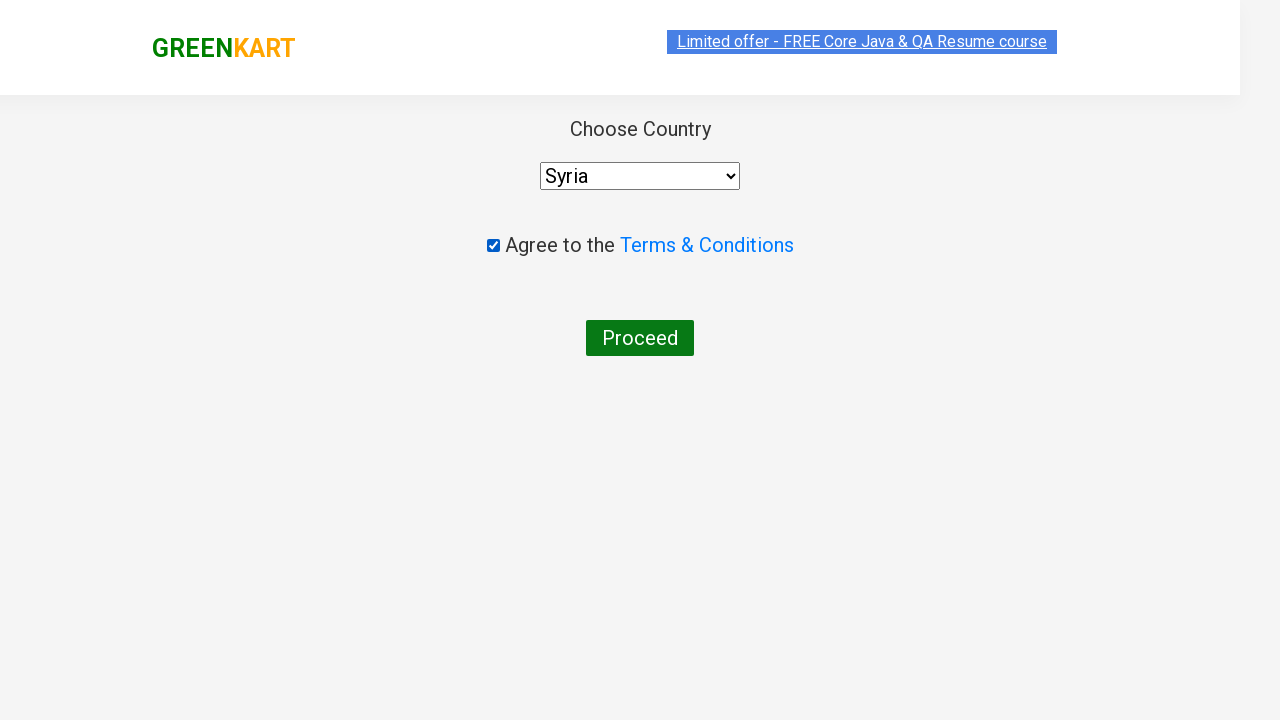

Clicked button to confirm and complete the order at (640, 338) on button
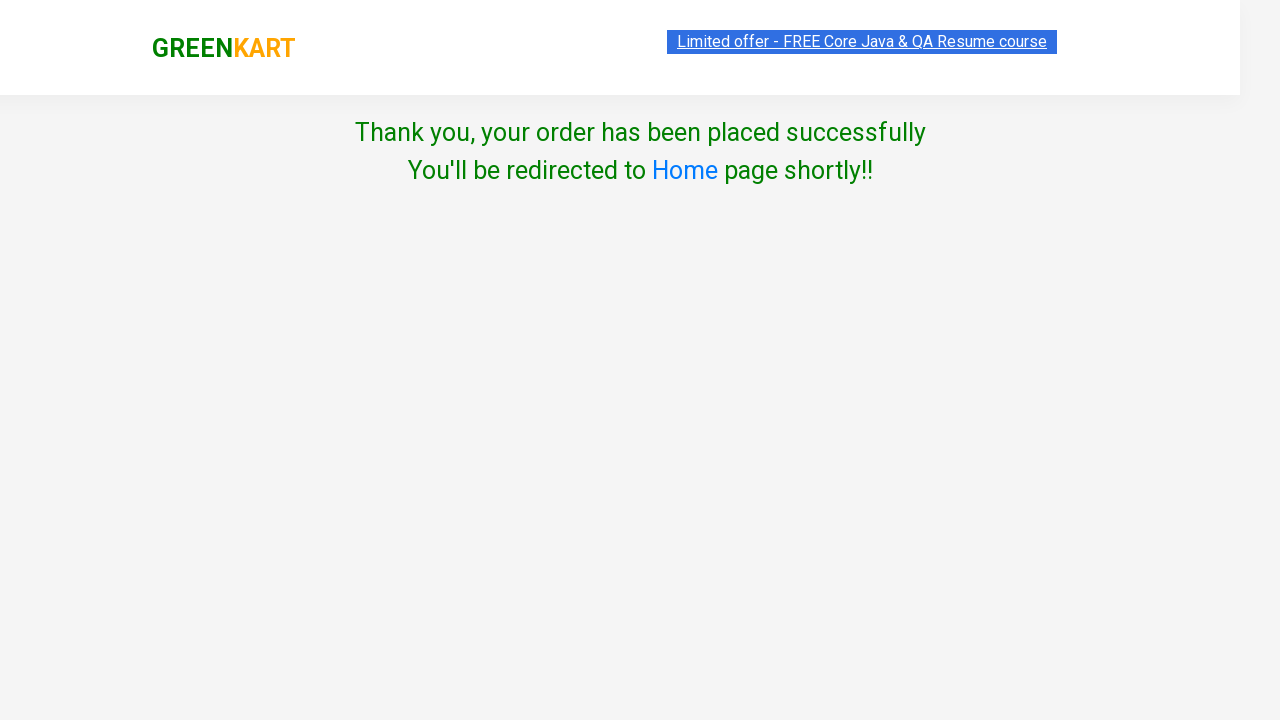

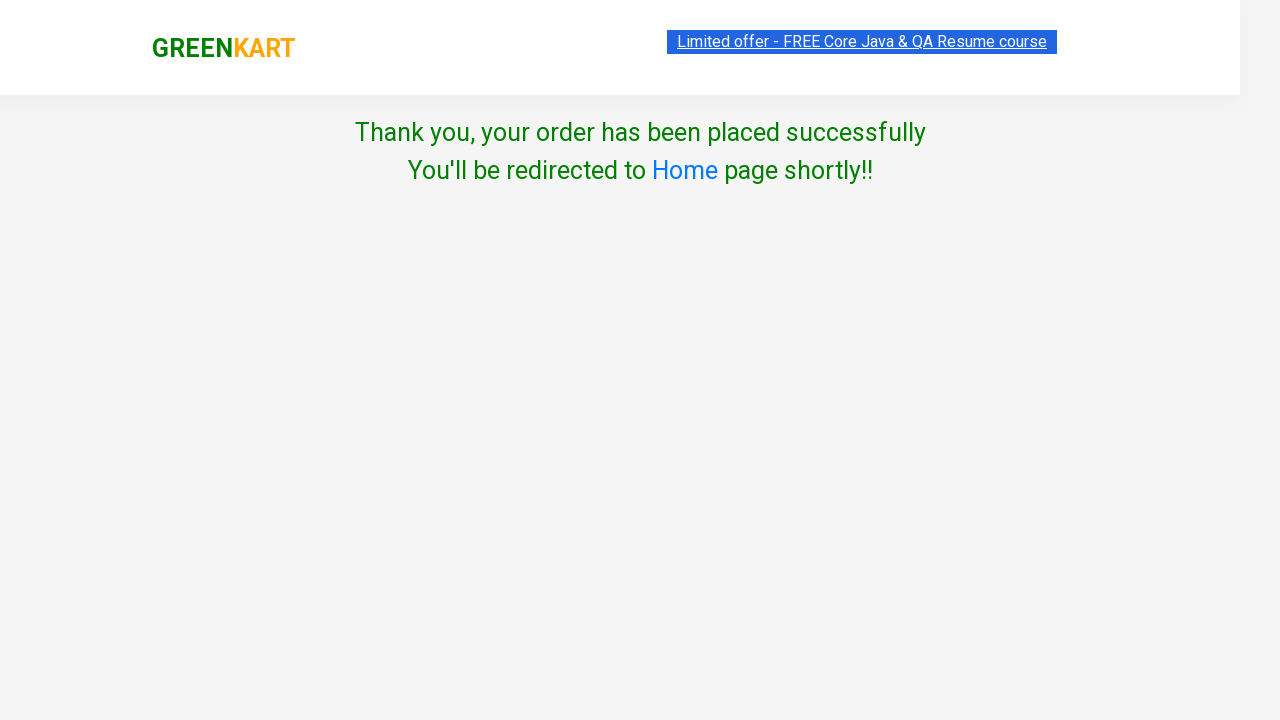